Tests the Web Tables form by navigating to the Elements section, opening the Web Tables page, clicking Add to open the registration form, filling in employee details (first name, last name, email, age, salary, department), and submitting the form.

Starting URL: https://demoqa.com/

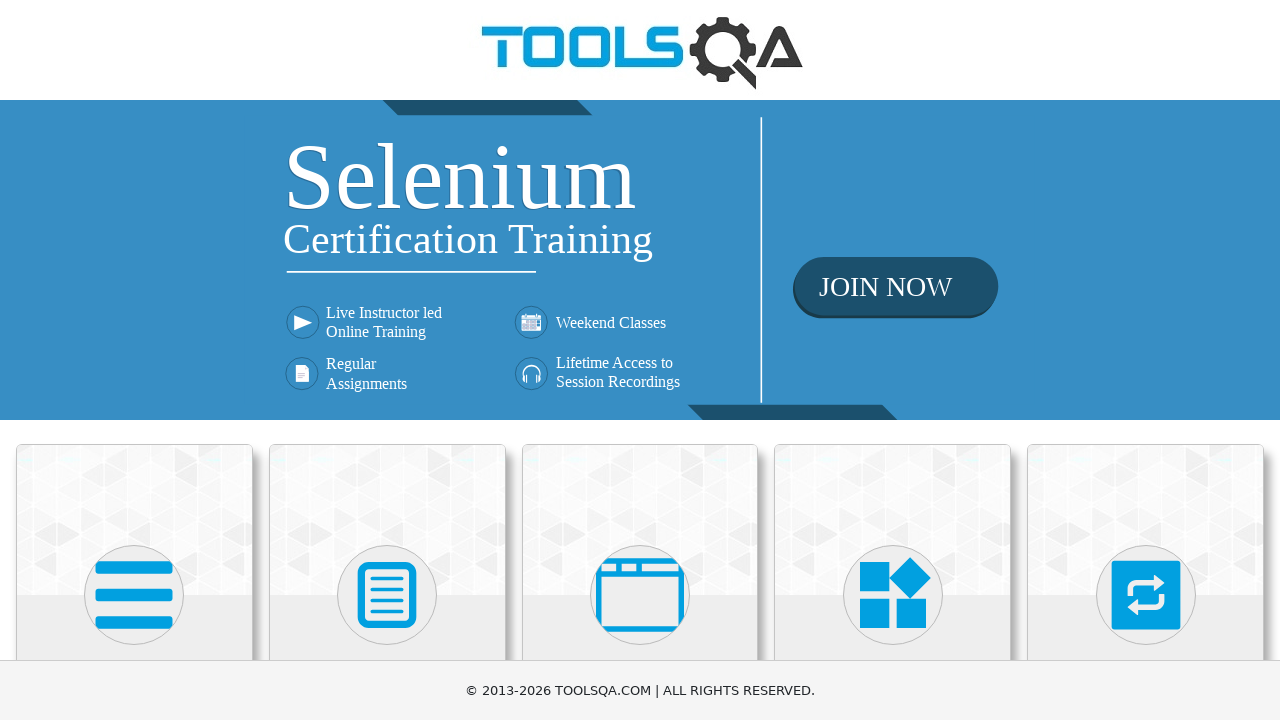

Clicked on Elements card at (134, 360) on xpath=//h5[.='Elements']
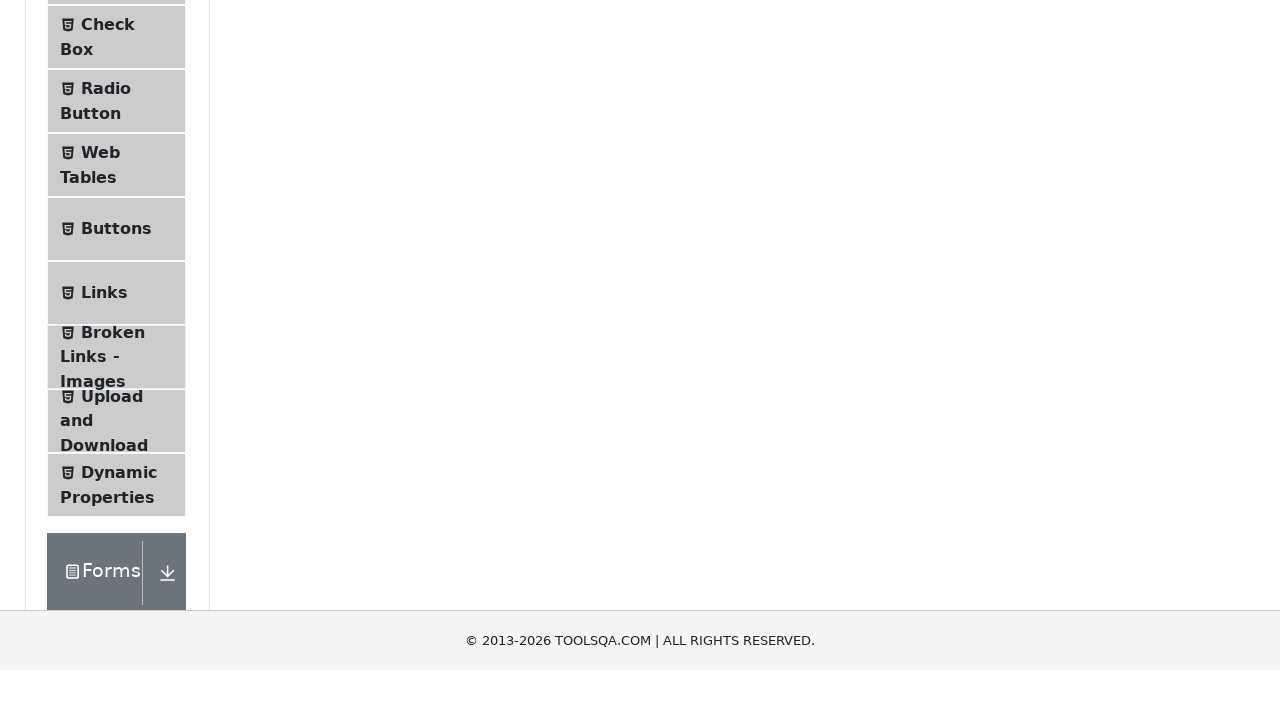

Clicked on Web Tables menu item at (100, 440) on xpath=//span[.='Web Tables']
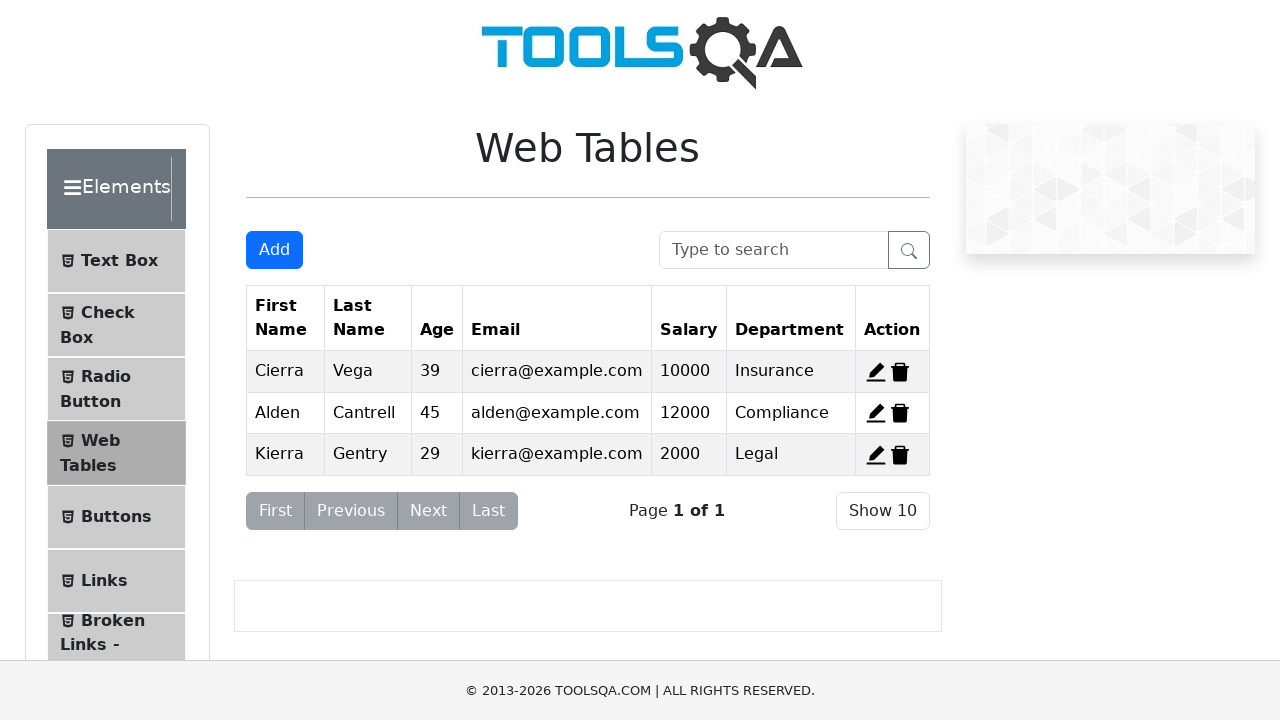

Clicked Add button to open registration form at (274, 250) on #addNewRecordButton
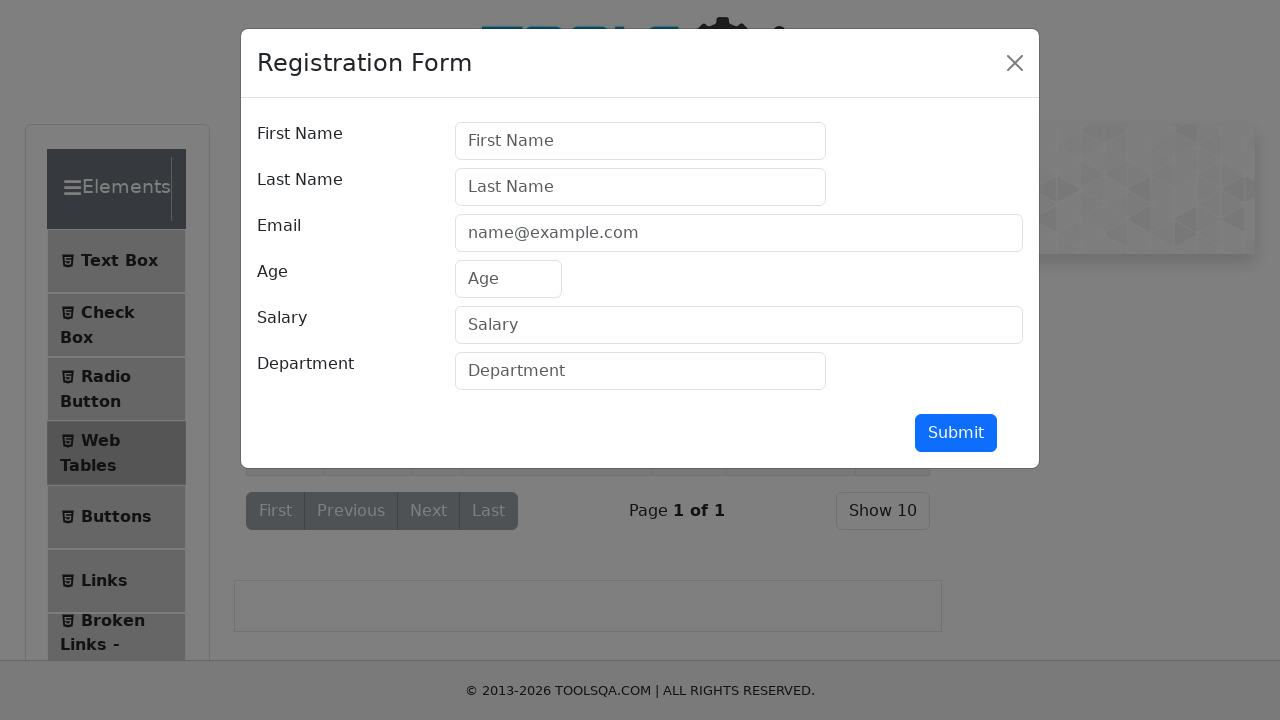

Filled first name field with 'Michael' on #firstName
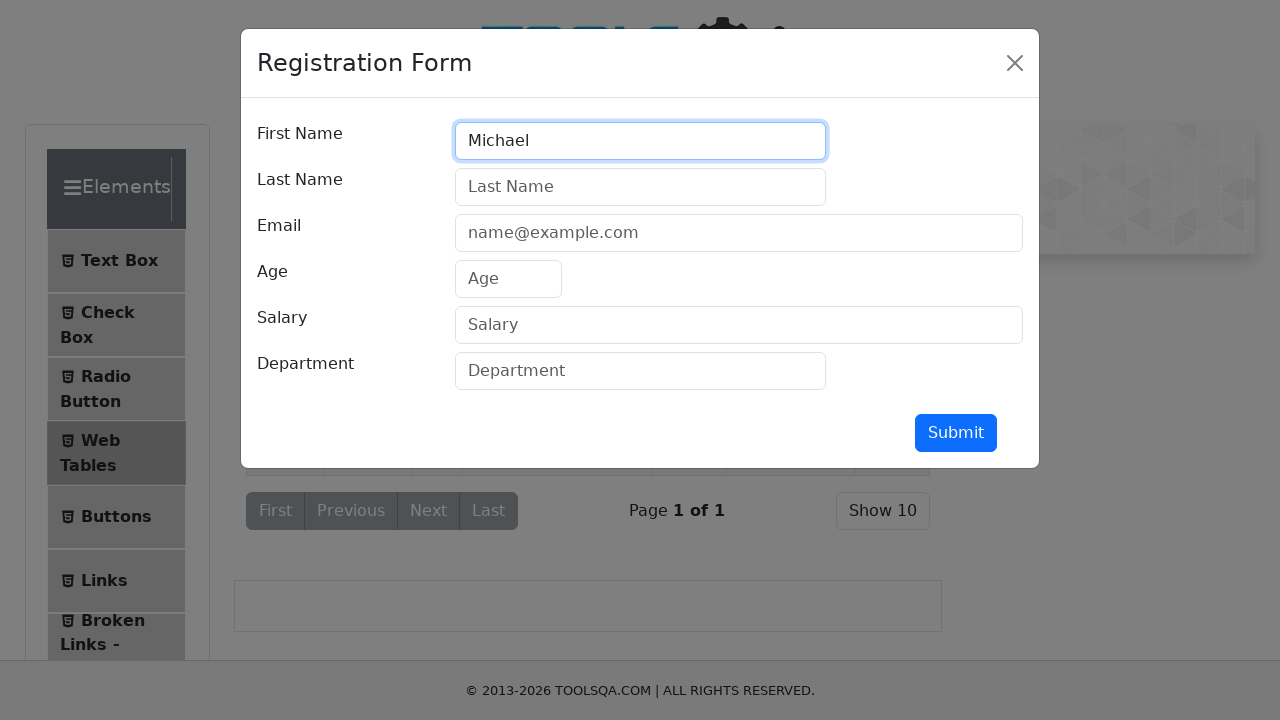

Filled last name field with 'Johnson' on #lastName
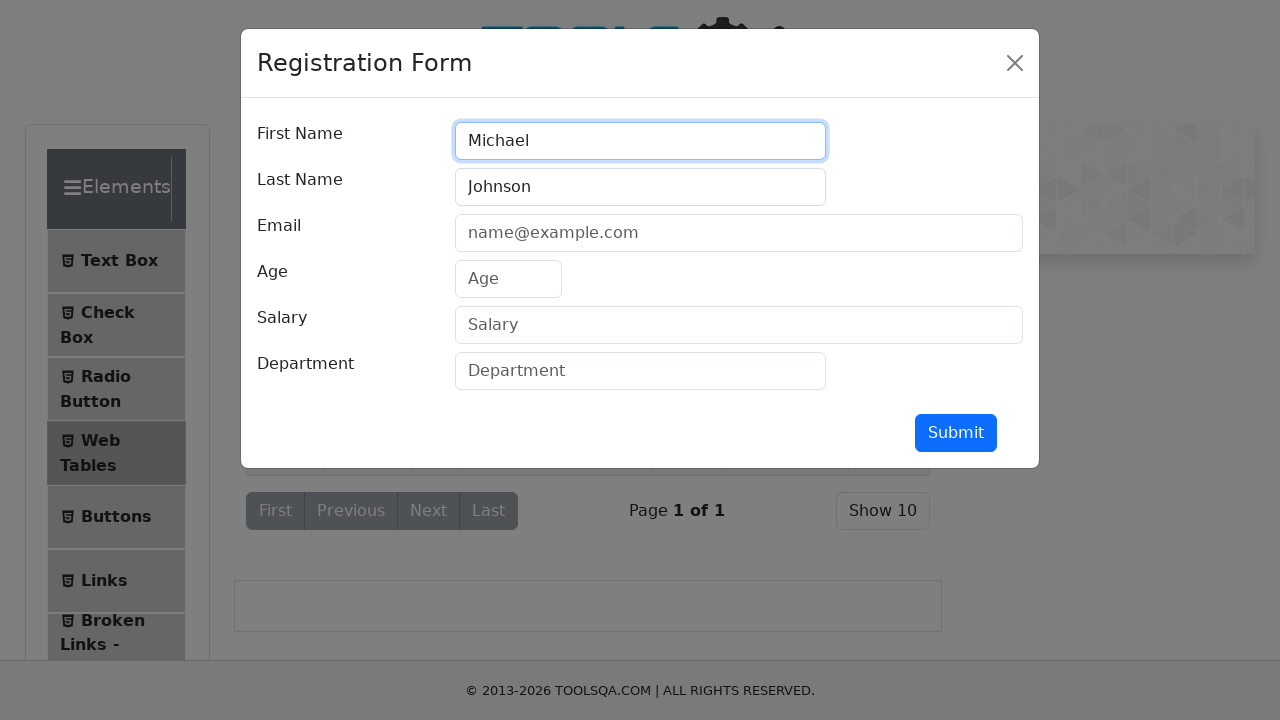

Filled email field with 'michael.johnson@example.com' on #userEmail
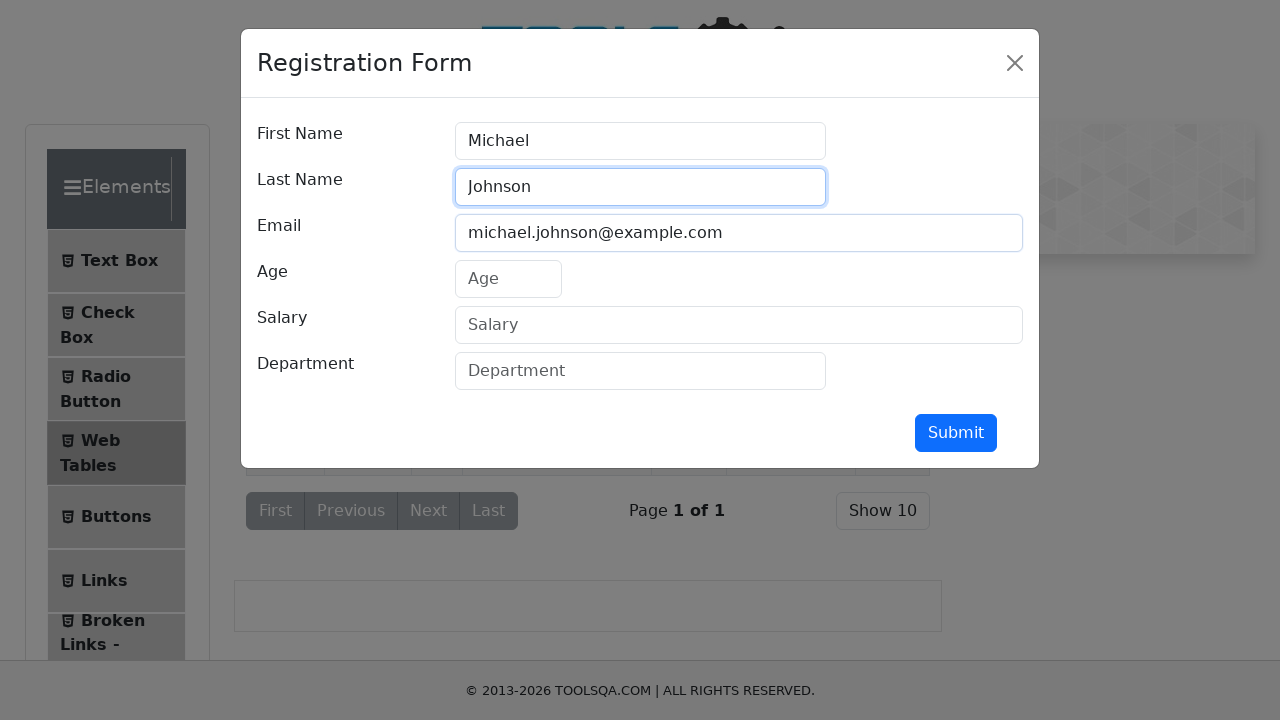

Filled age field with '32' on #age
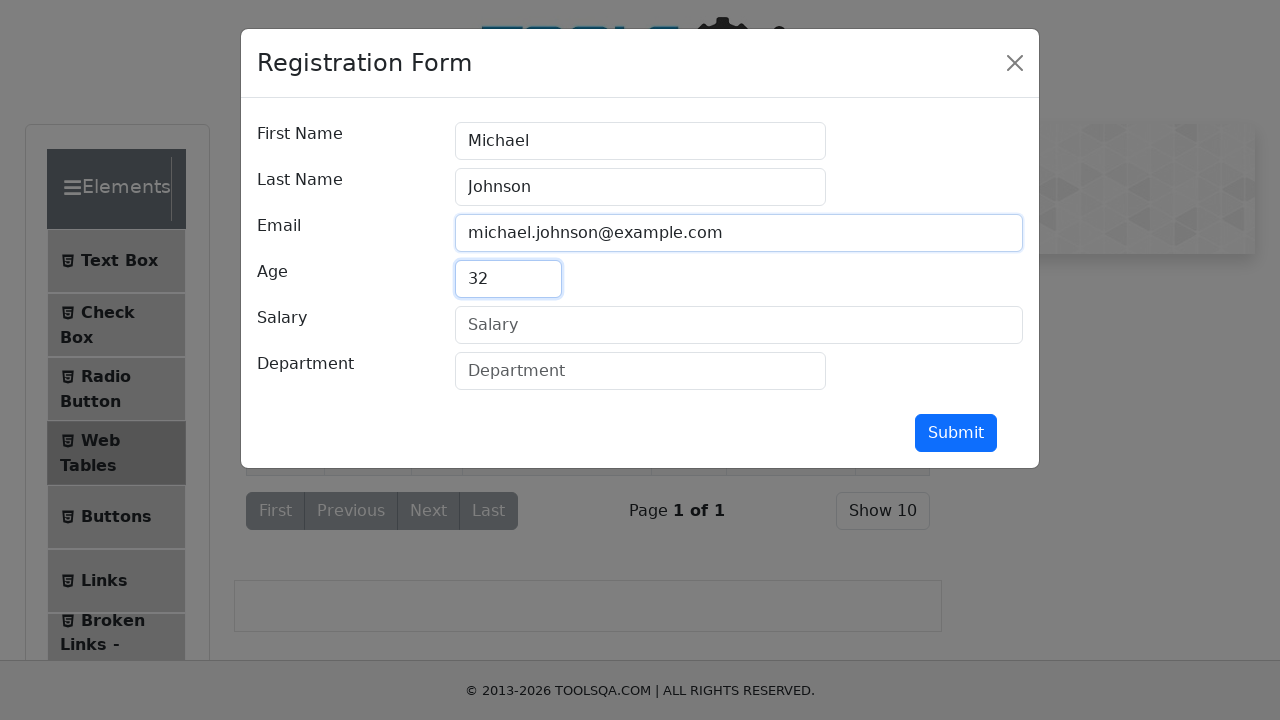

Filled salary field with '75000' on #salary
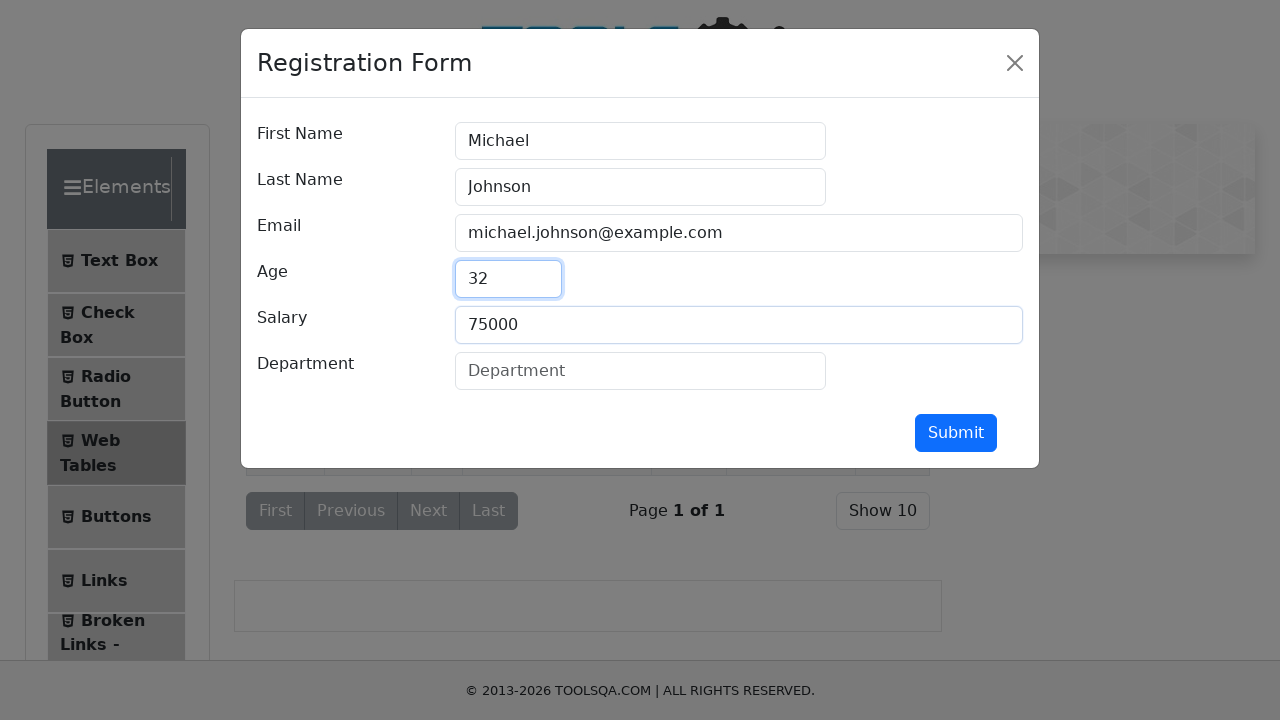

Filled department field with 'Engineering' on #department
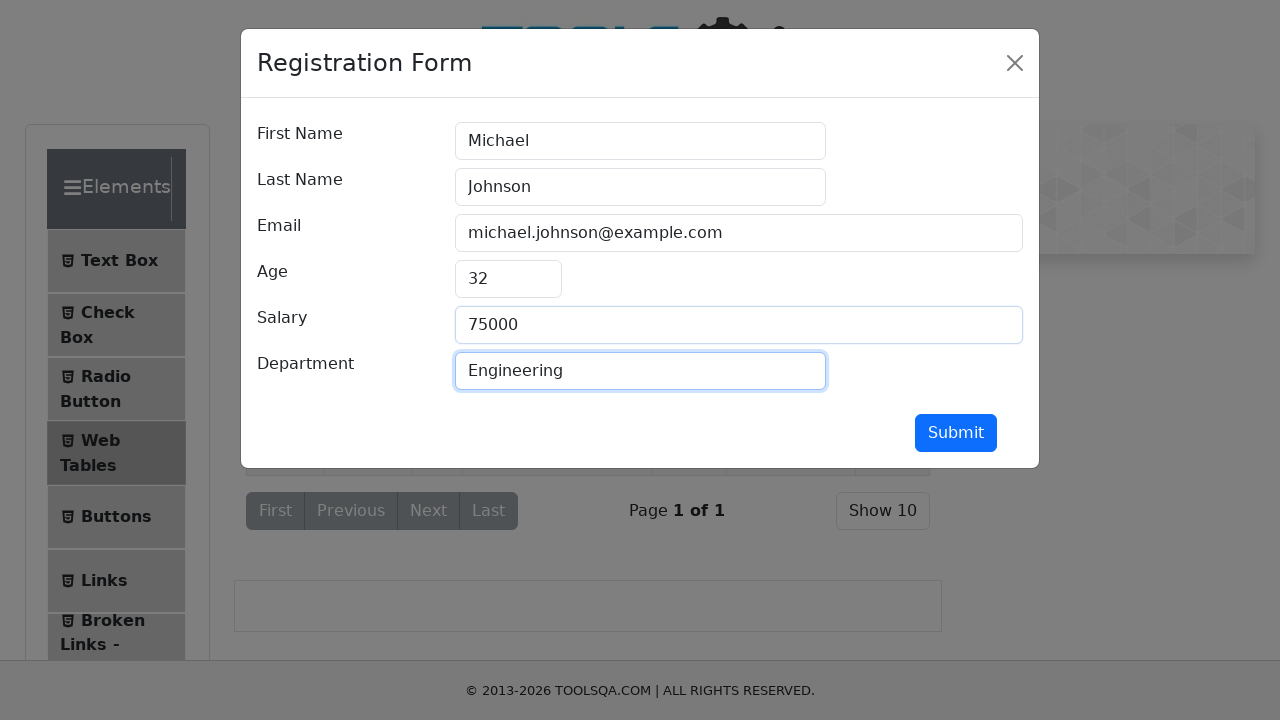

Clicked submit button to complete registration form at (956, 433) on #submit
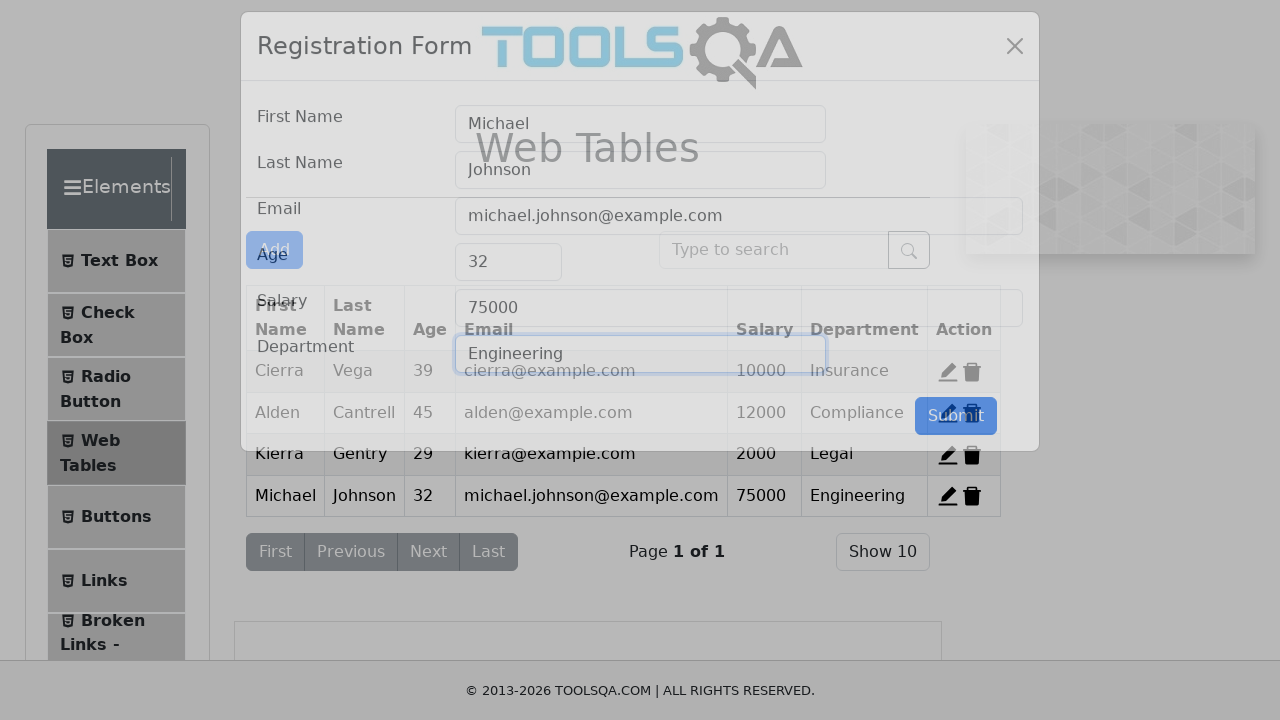

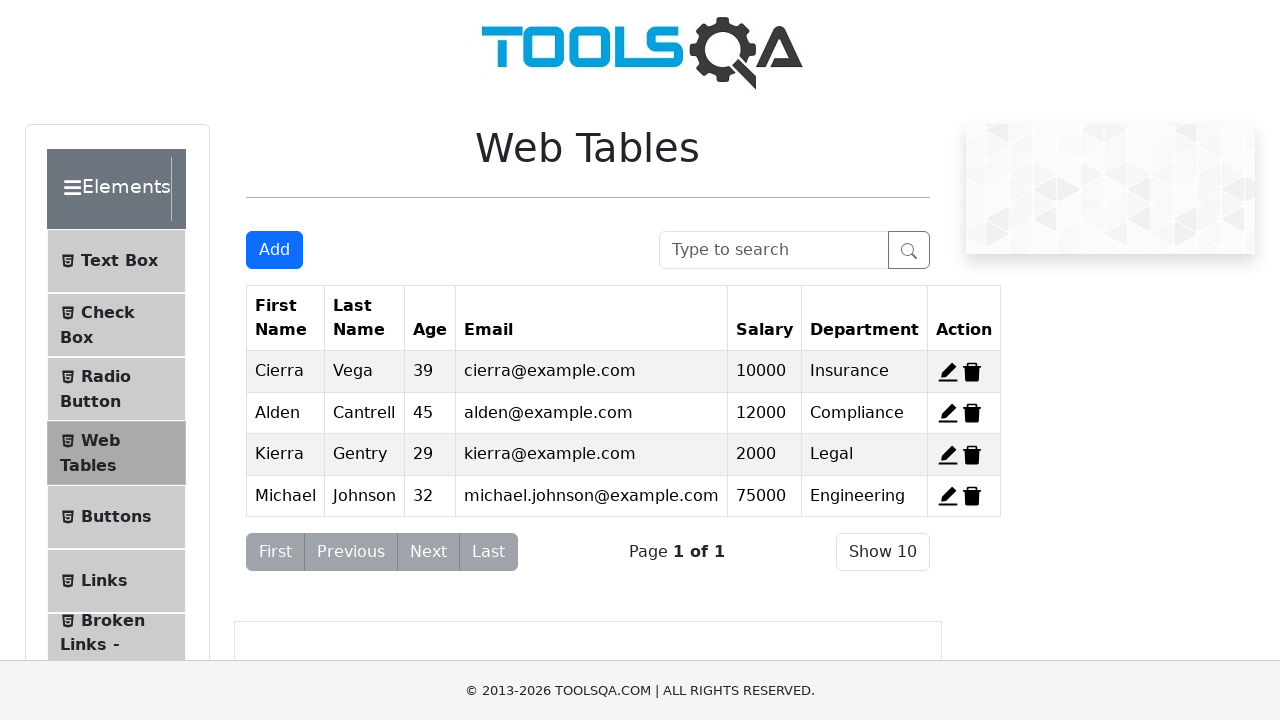